Tests mouse moveTo functionality by navigating to pointer test page and moving mouse over elements

Starting URL: http://guinea-pig.webdriver.io/

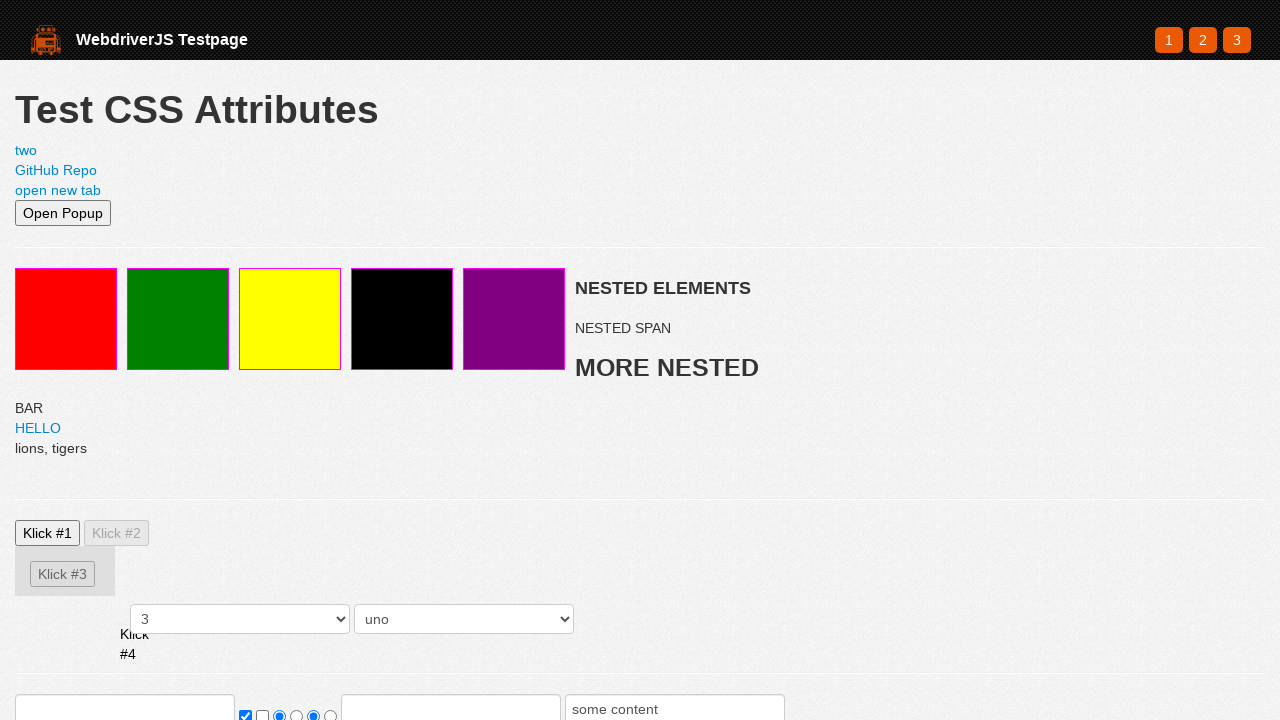

Clicked link to navigate to pointer test page at (1237, 40) on a[href="pointer.html"]
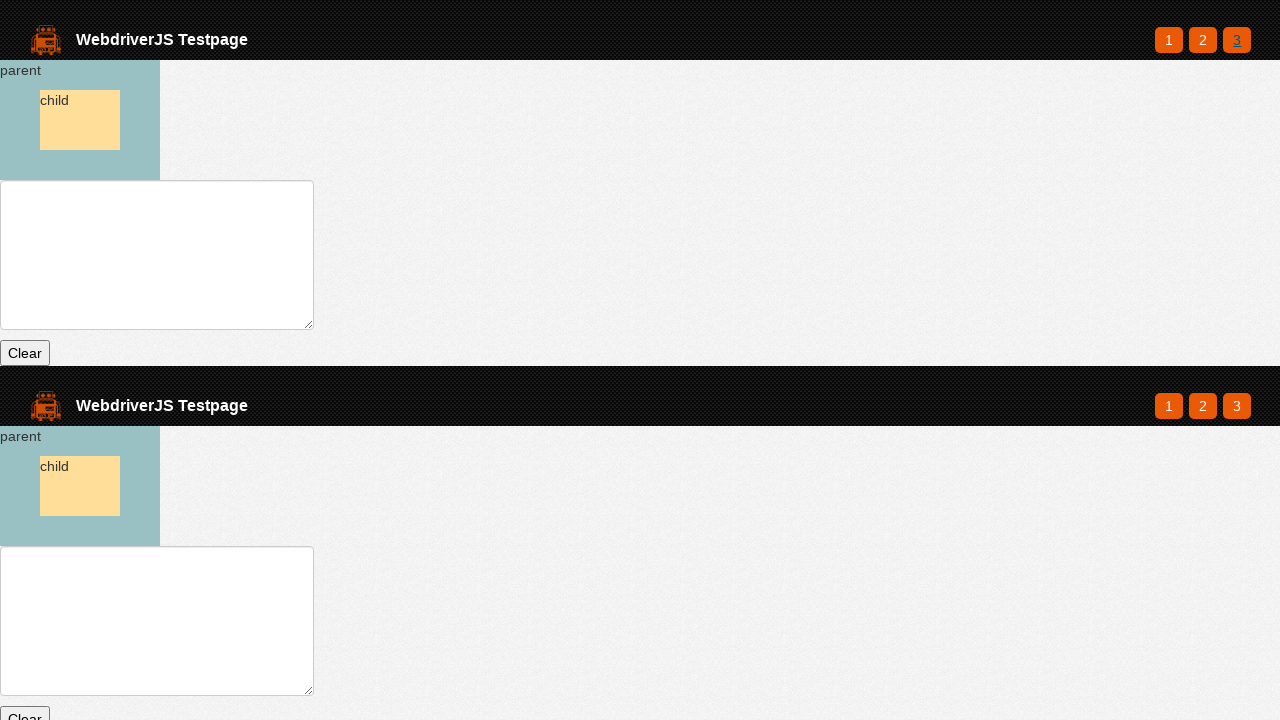

Parent element loaded and ready
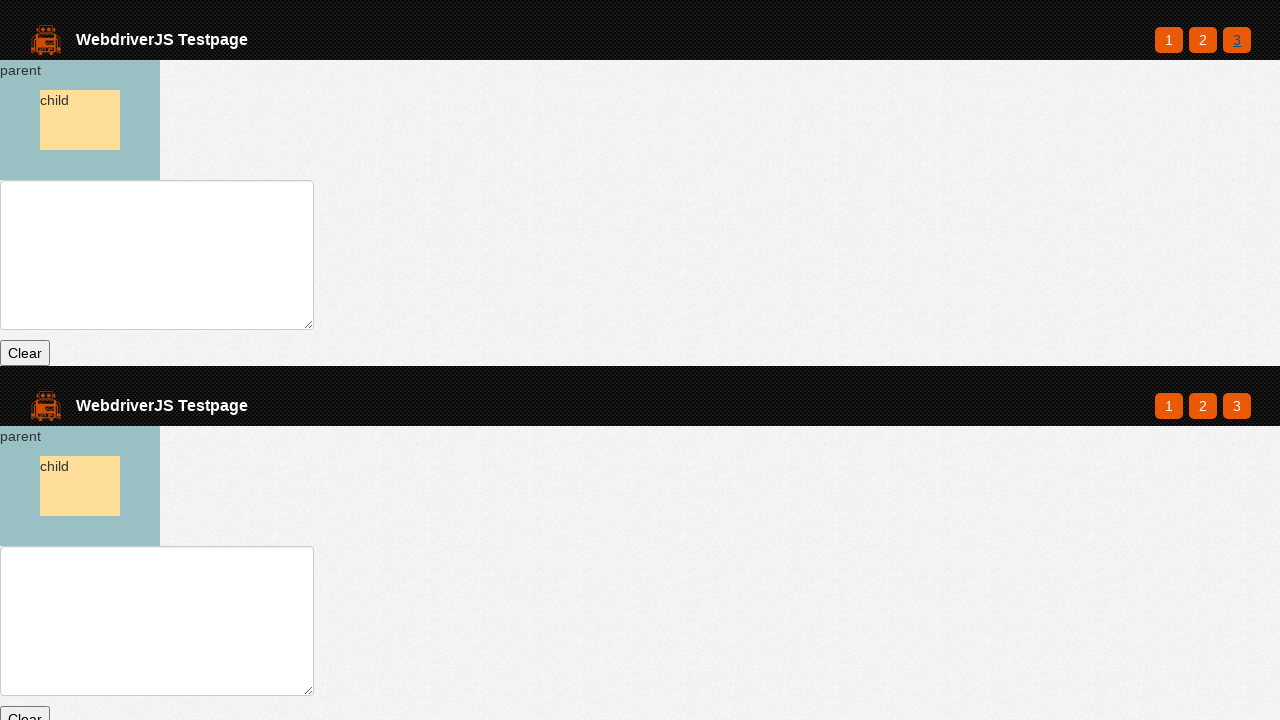

Moved mouse to parent element at (80, 120) on #parent
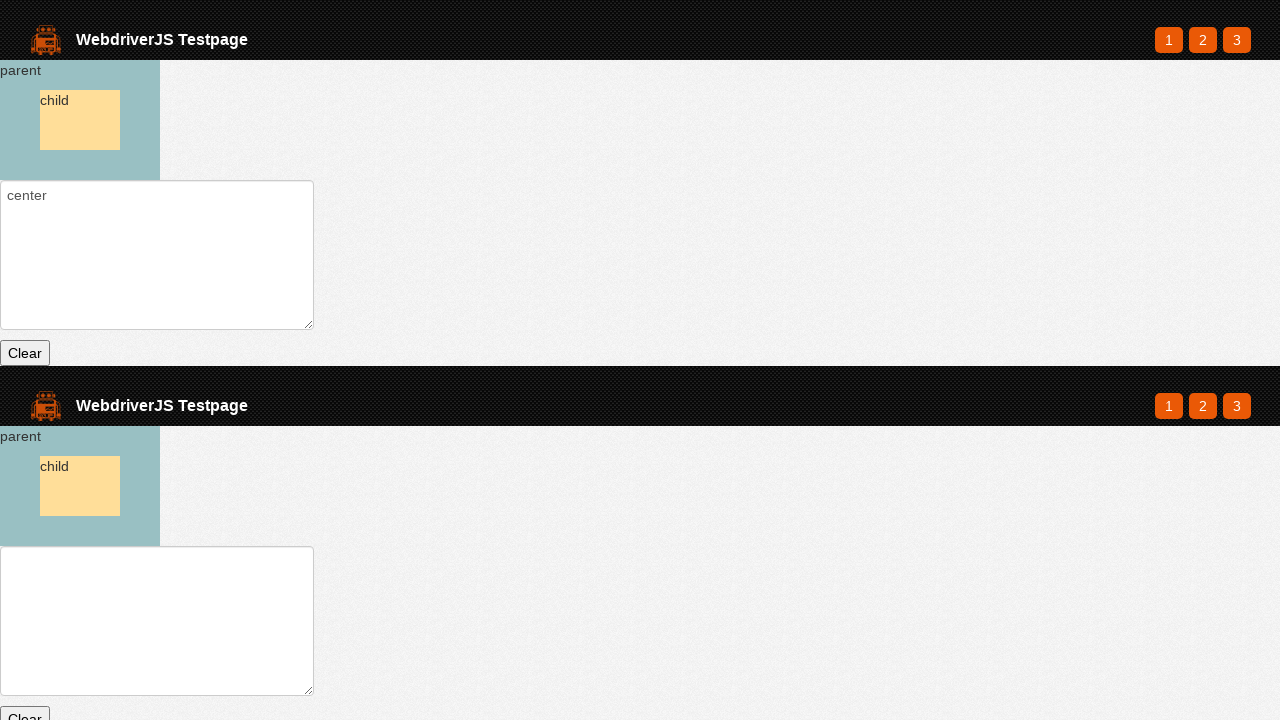

Retrieved text field value
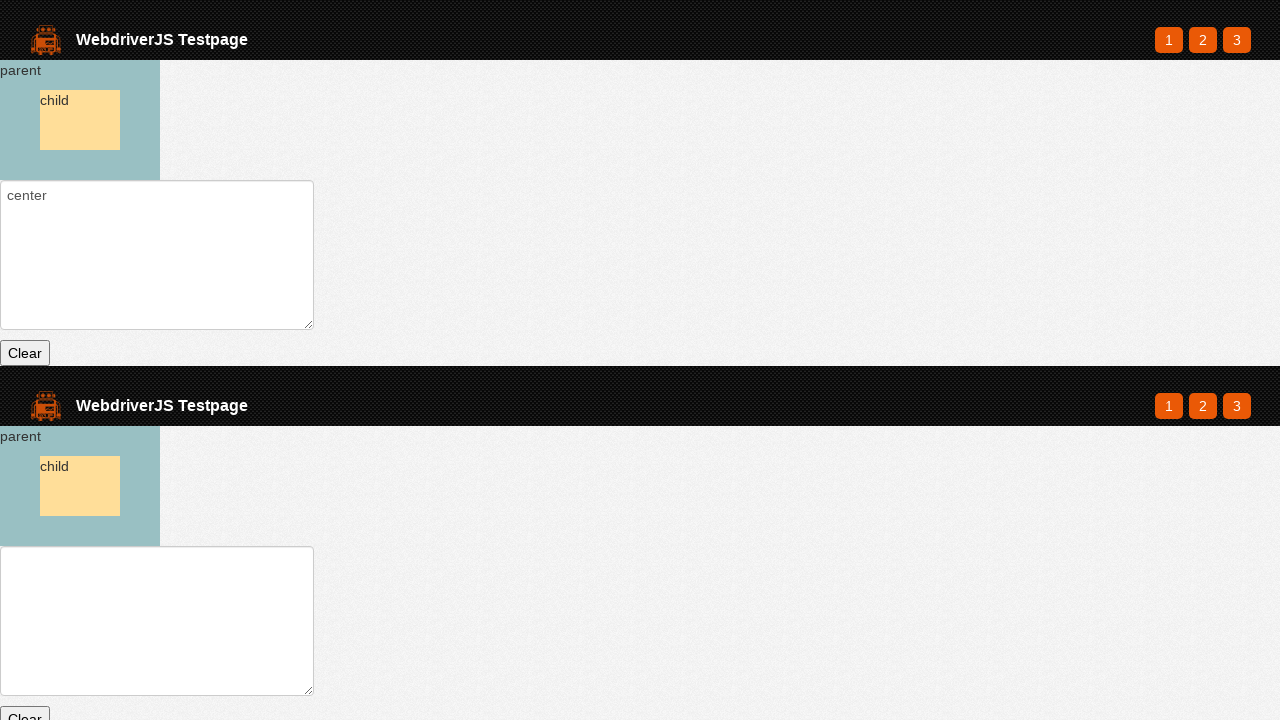

Verified text field contains 'center' as expected
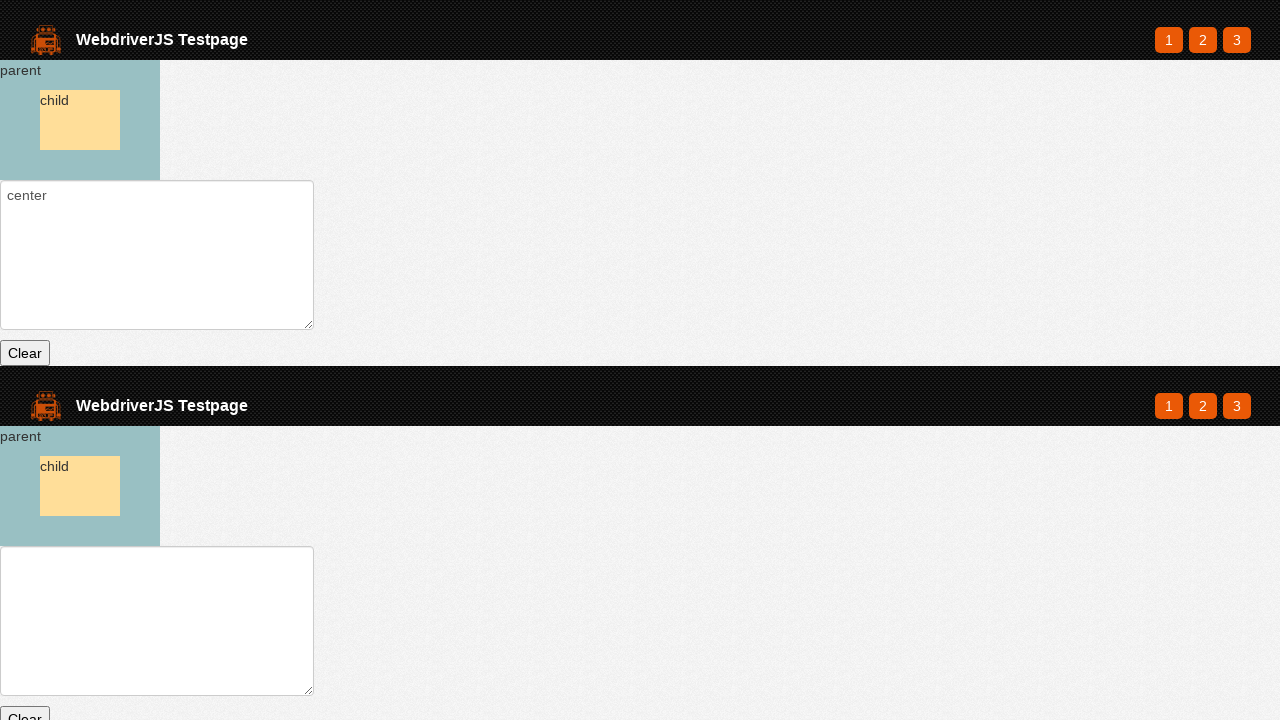

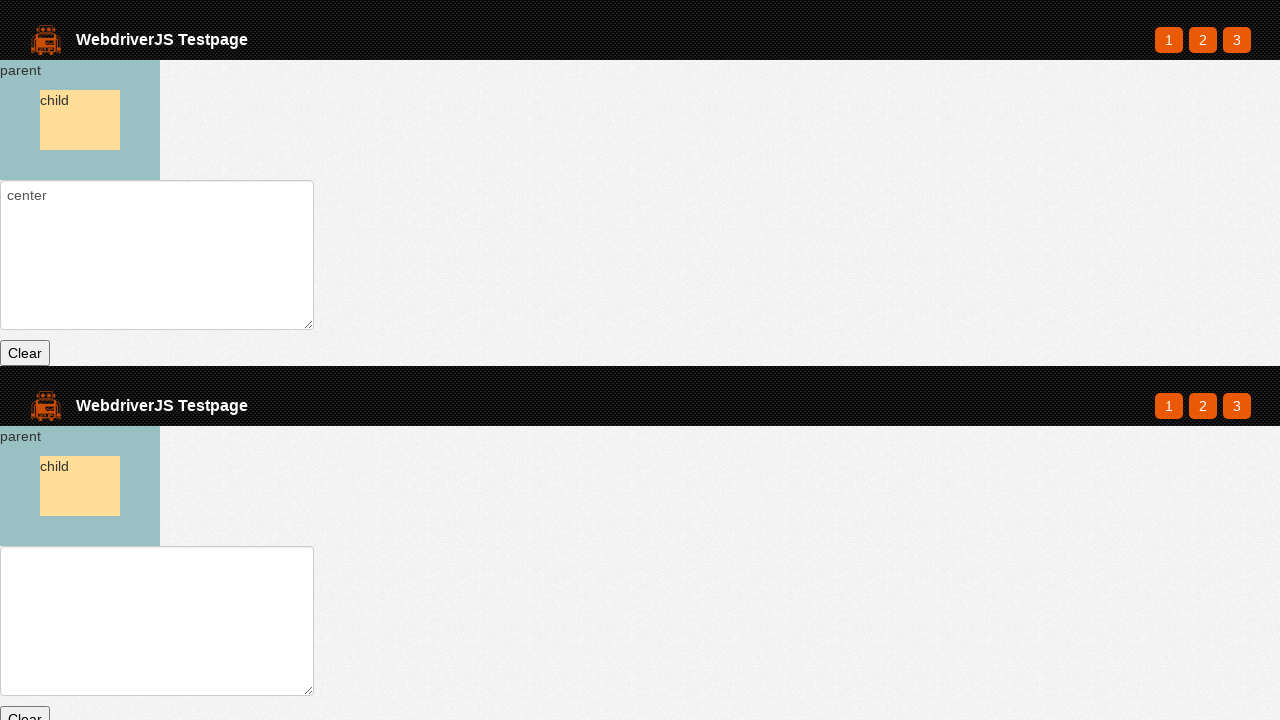